Tests form filling functionality on a CSS selector practice page by entering data into various input fields using different CSS selector strategies

Starting URL: https://syntaxprojects.com/cssSelector-homework.php

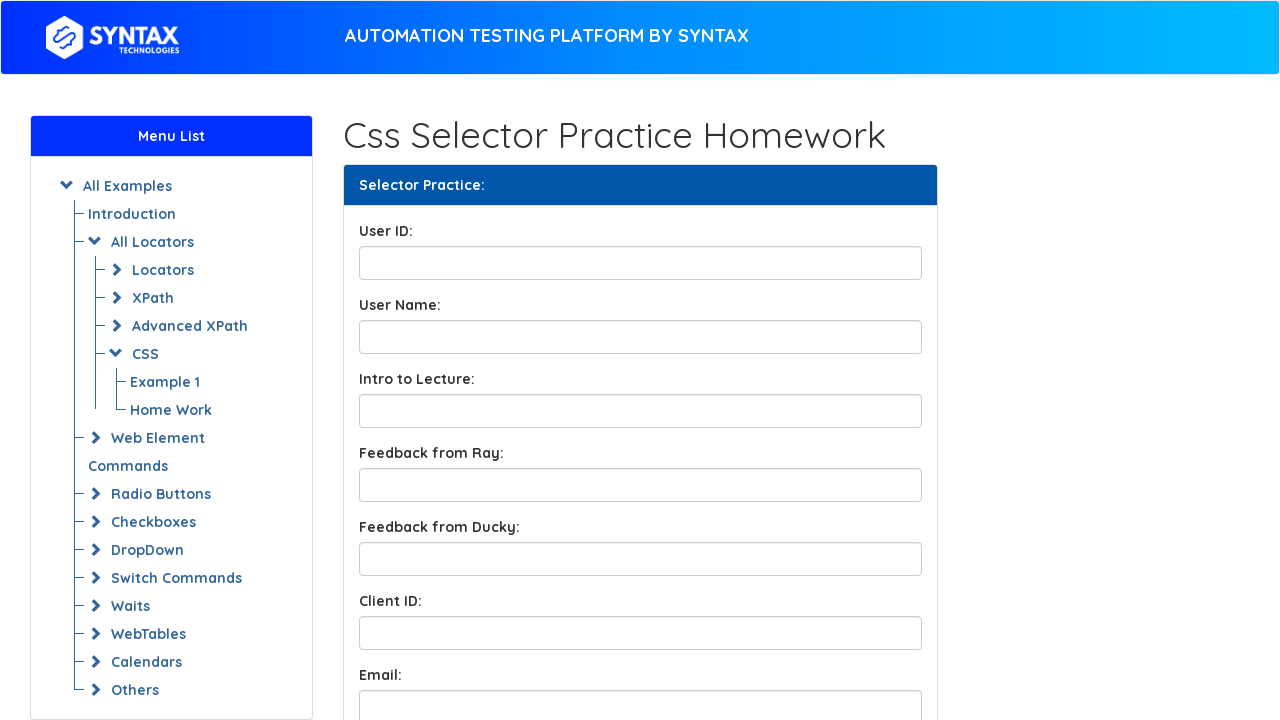

Filled User ID field with 'User ID' on input#UserID
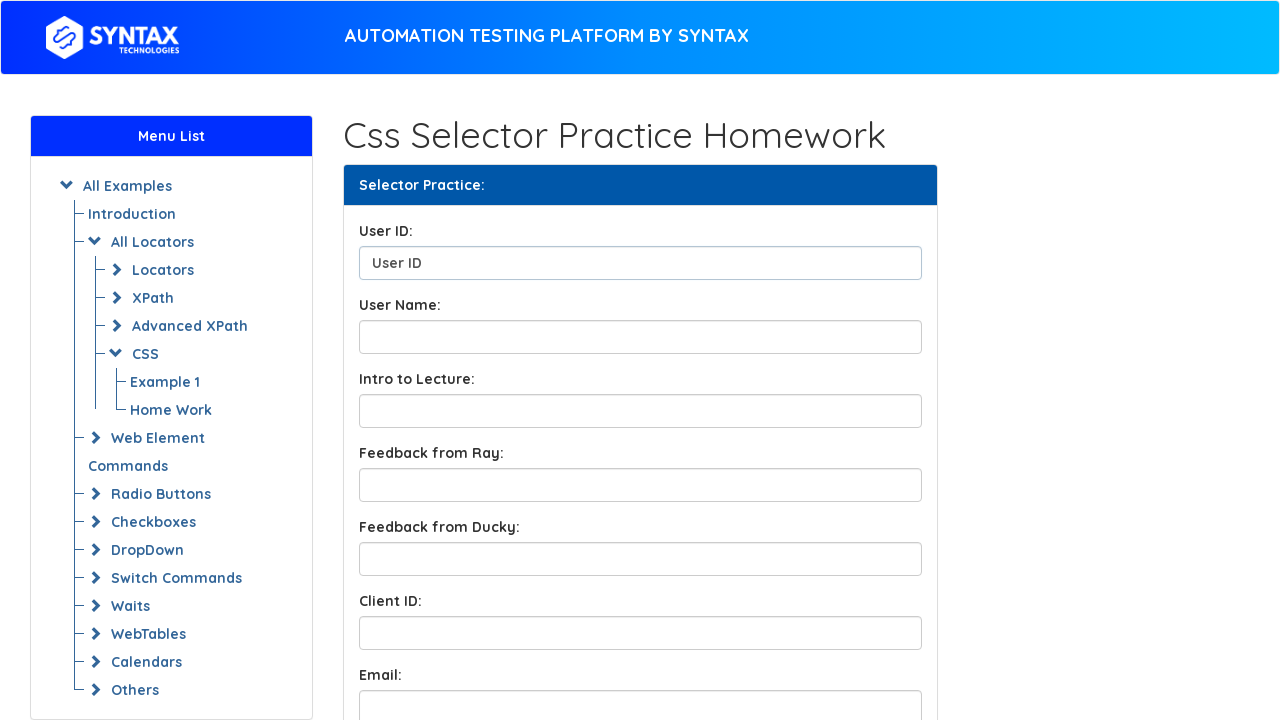

Filled User Name field with 'User Name' on input#UserName
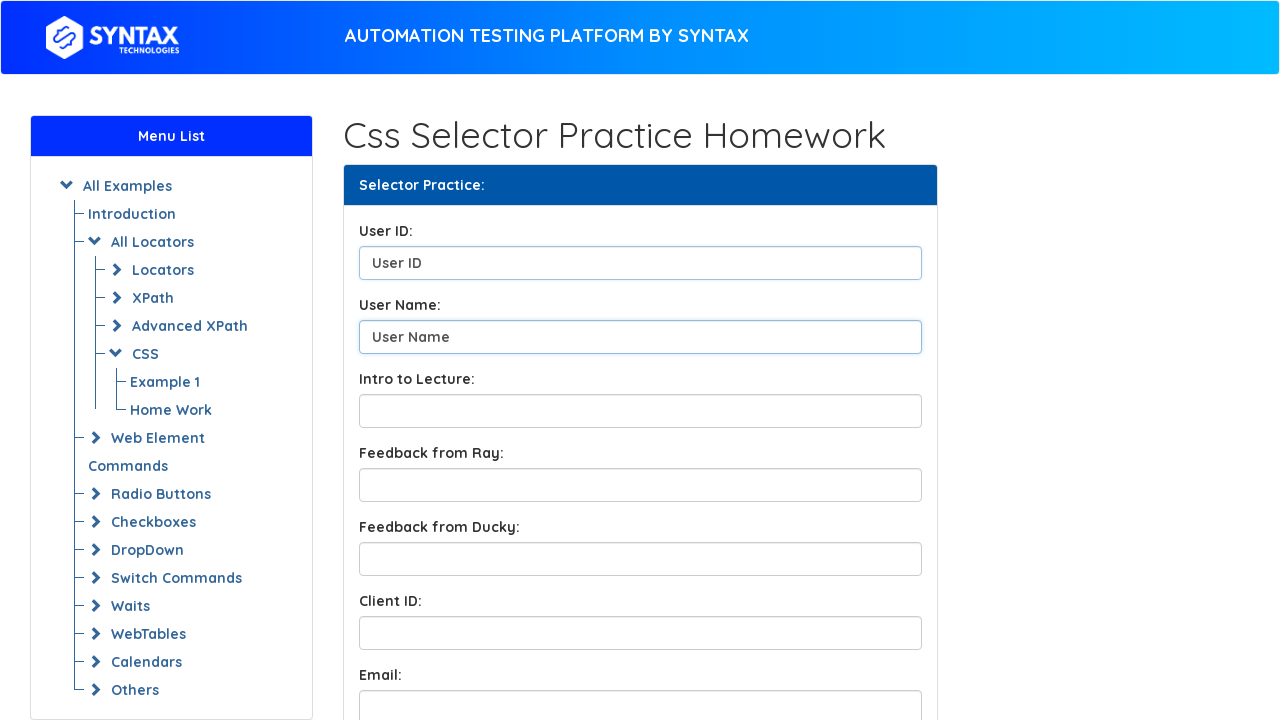

Filled Lecture Introduction field using partial attribute match on input[name*='LectureIntro']
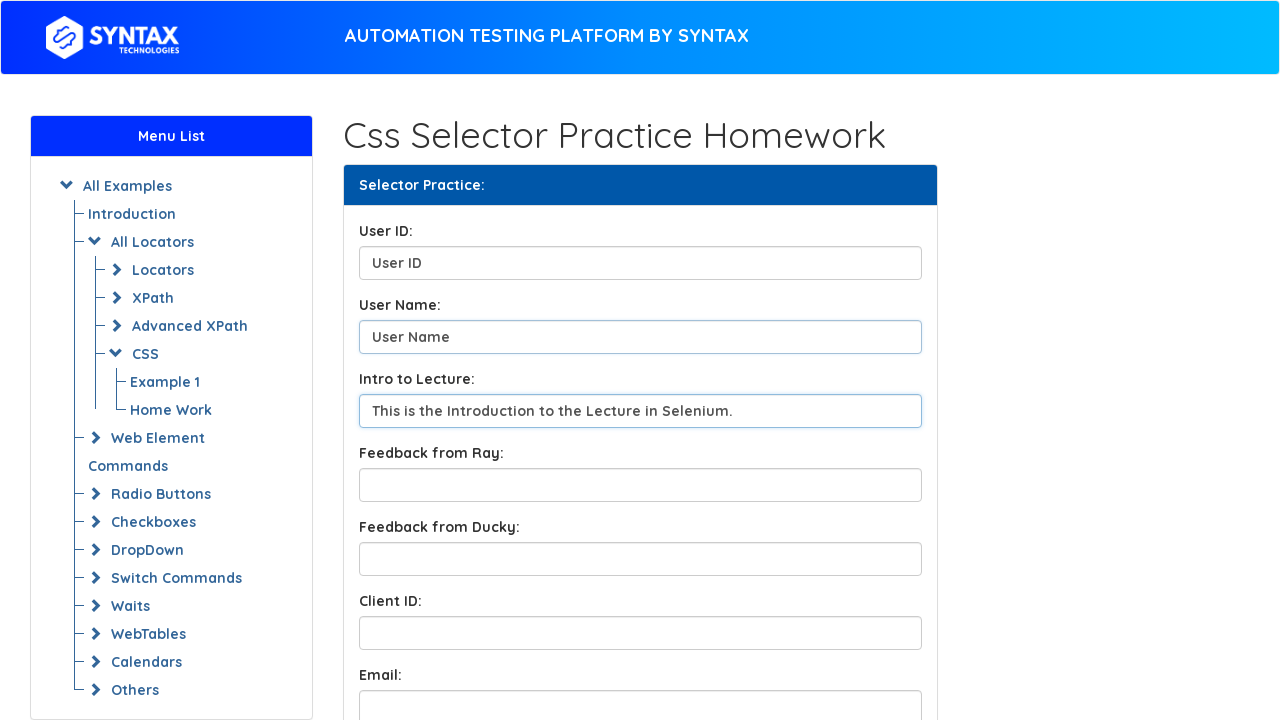

Filled first feedback box with Ray's feedback on input.form-control.feedbackBox1
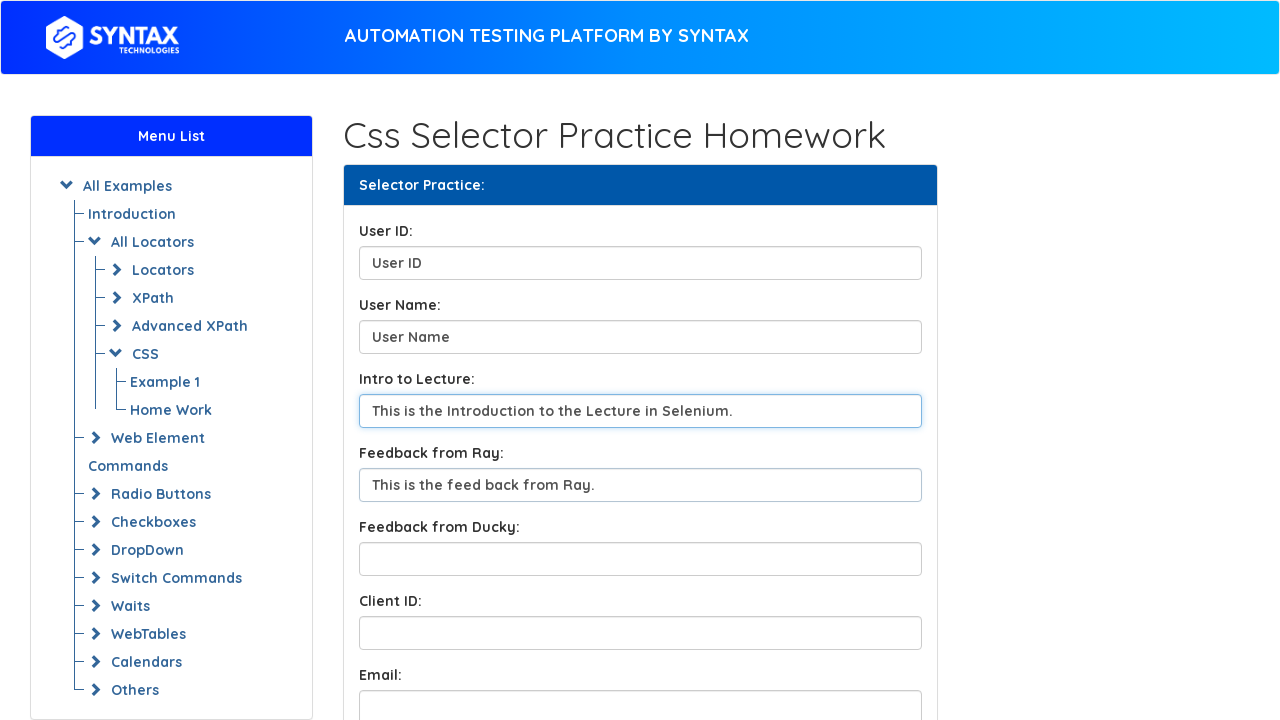

Filled second feedback box with Ducky's feedback on input.form-control.feedbackBox2
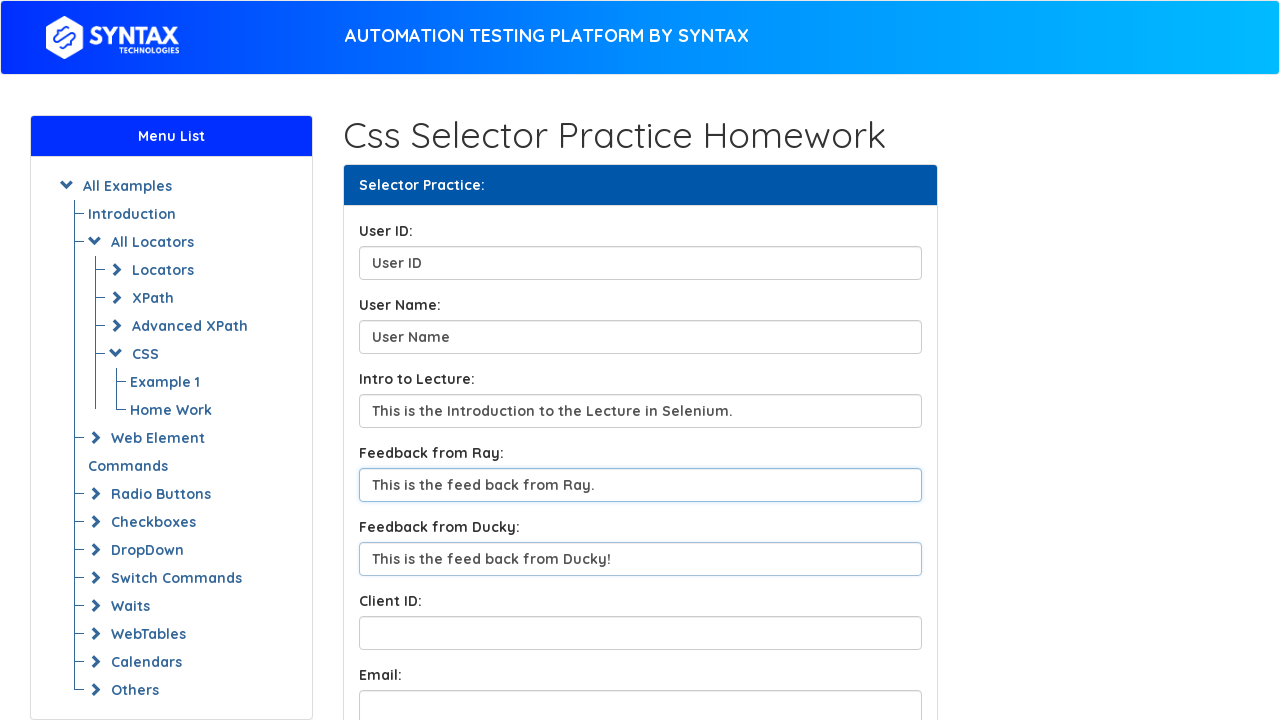

Filled Client ID field using attribute starts-with selector with '4964648' on input[data-ends^='CSS']
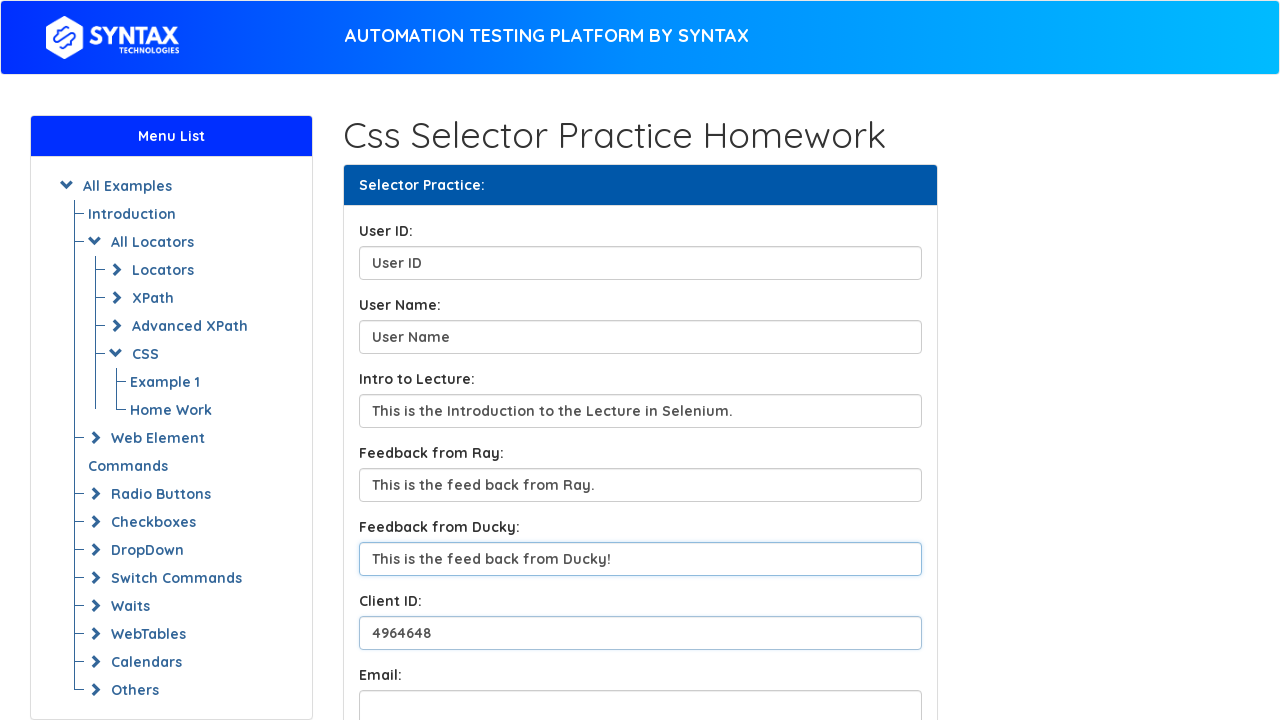

Filled email field using partial name attribute match with 'abc@gmail.com' on input[name*='email']
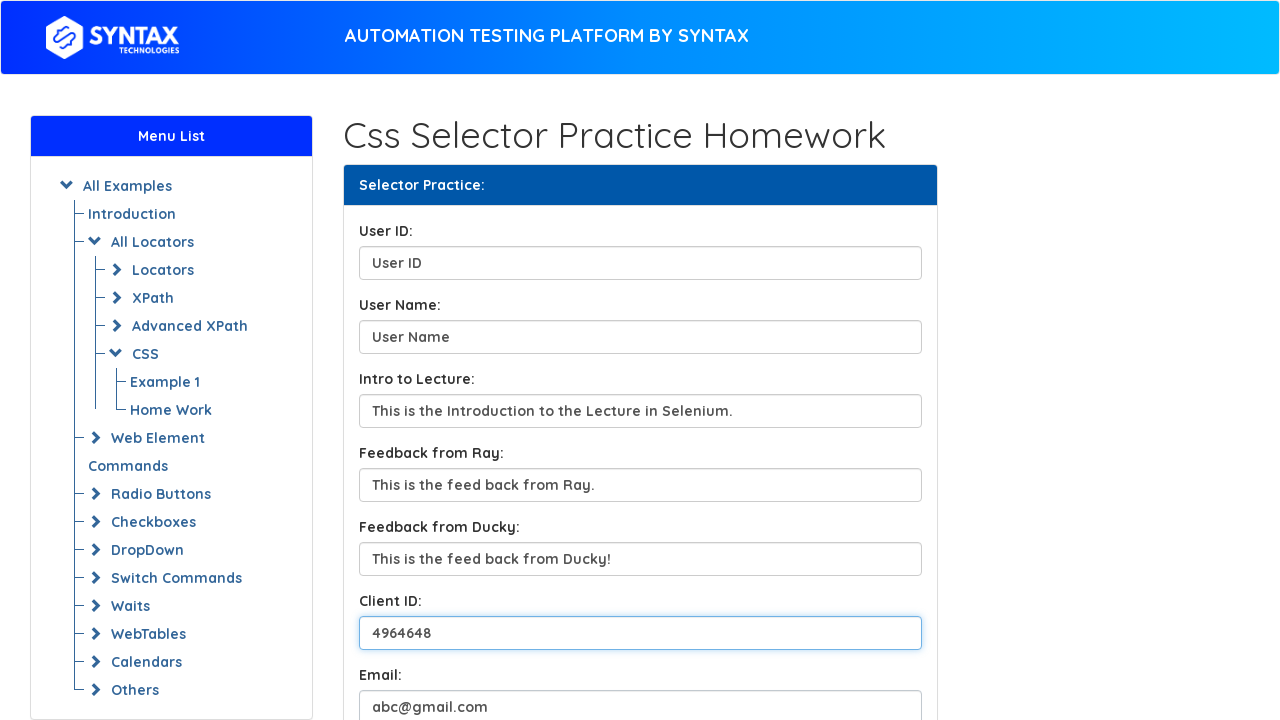

Filled Course Topic field using attribute ends-with selector with 'Selenium by Moazzam!' on input[name$='Topic']
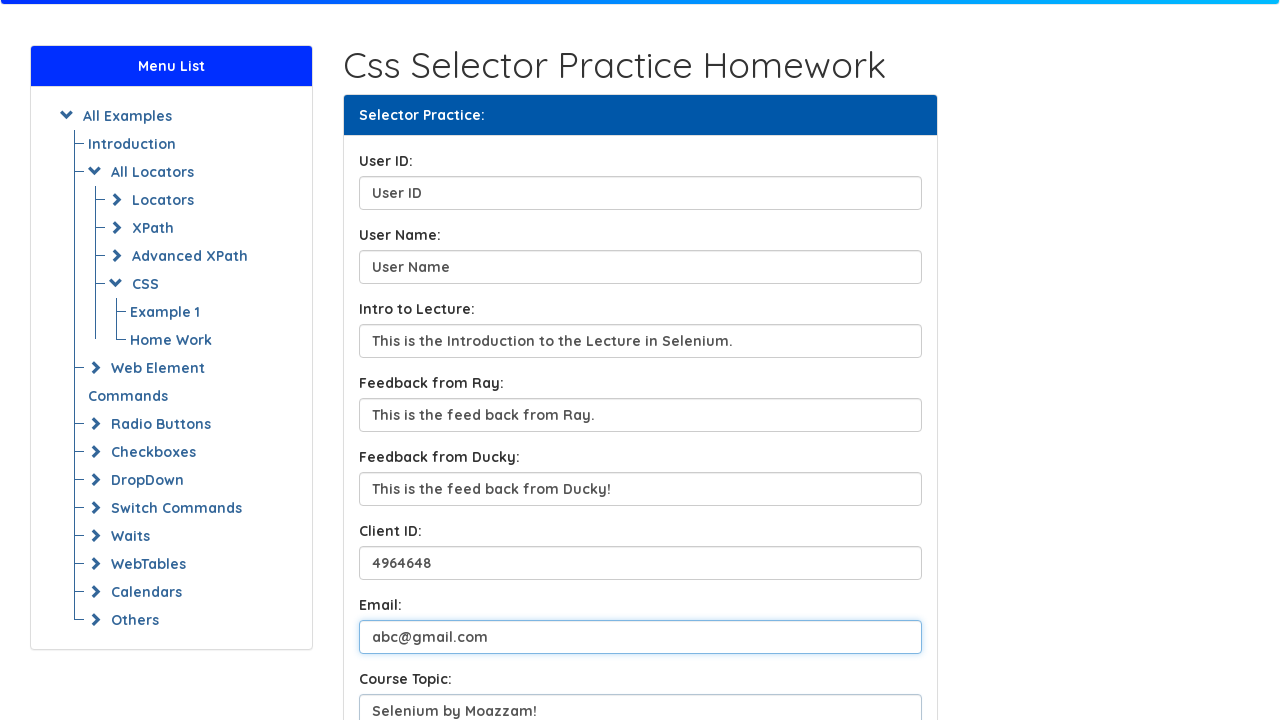

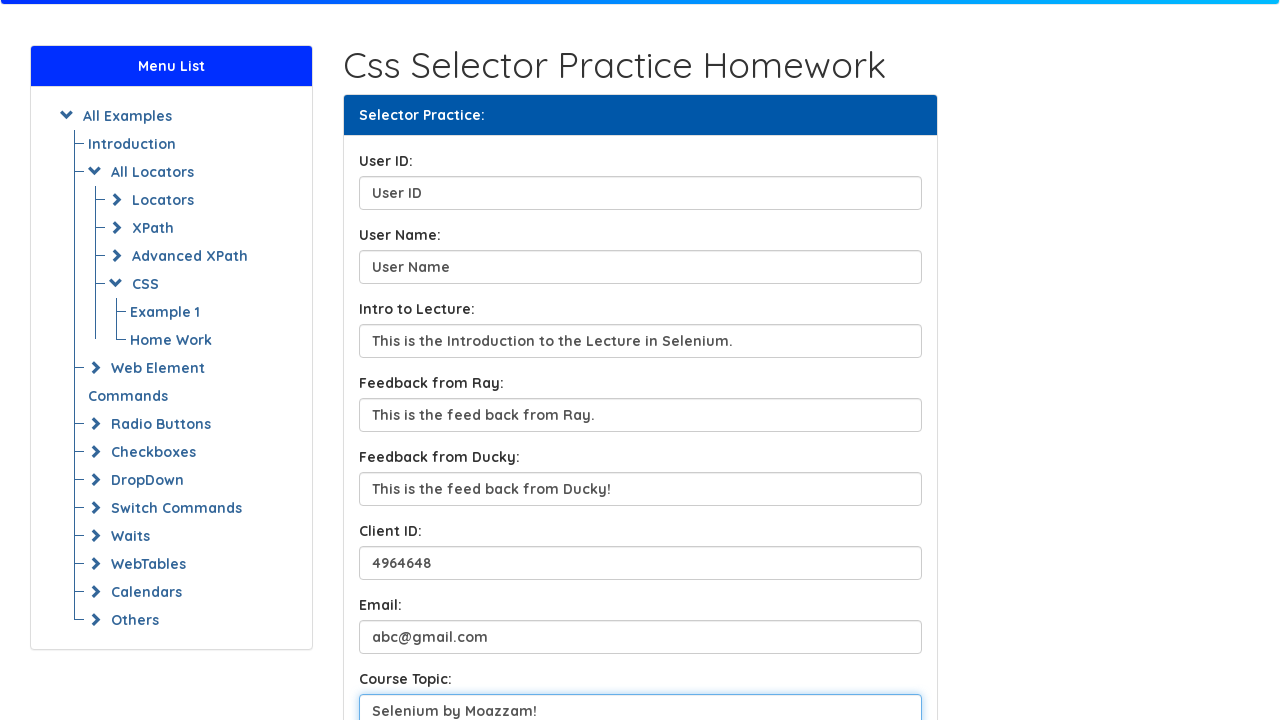